Tests JavaScript simple alert functionality on LeafGround practice website by navigating to the Alert section, triggering a simple alert dialog, and accepting it.

Starting URL: https://www.leafground.com

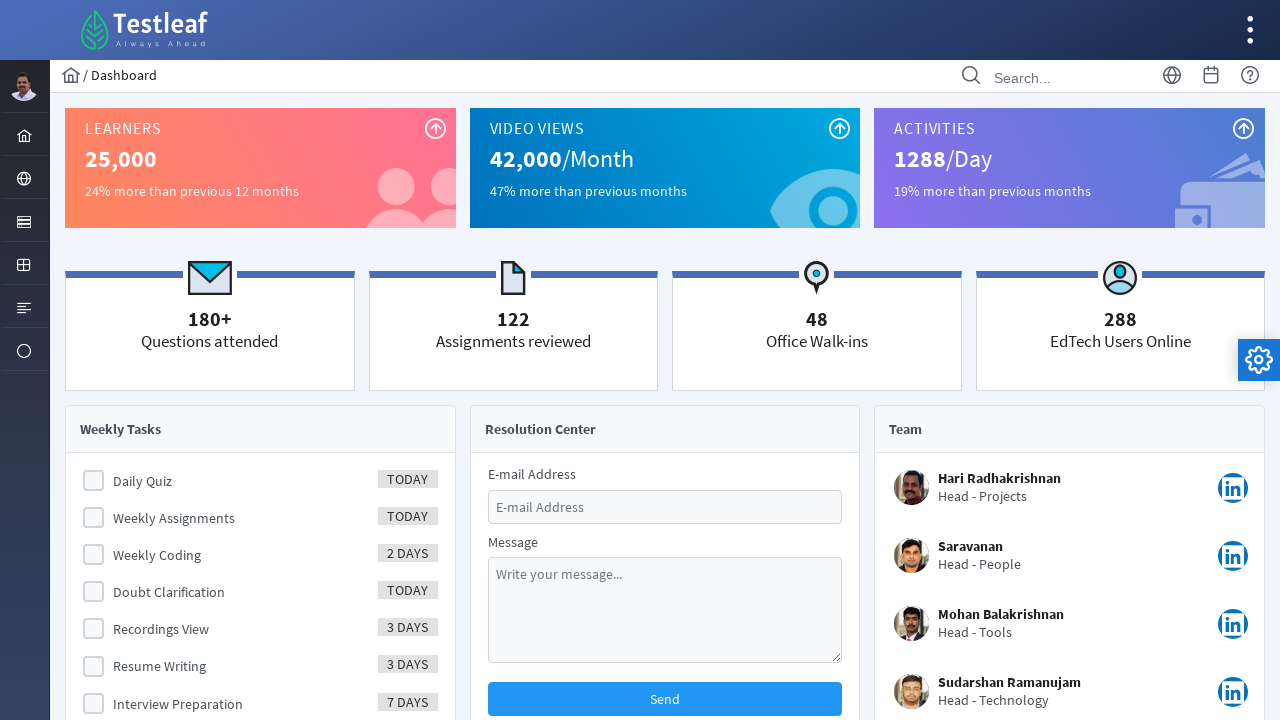

Clicked on the second menu item to expand options at (24, 178) on xpath=//form[@id='menuform']/ul/li[2]
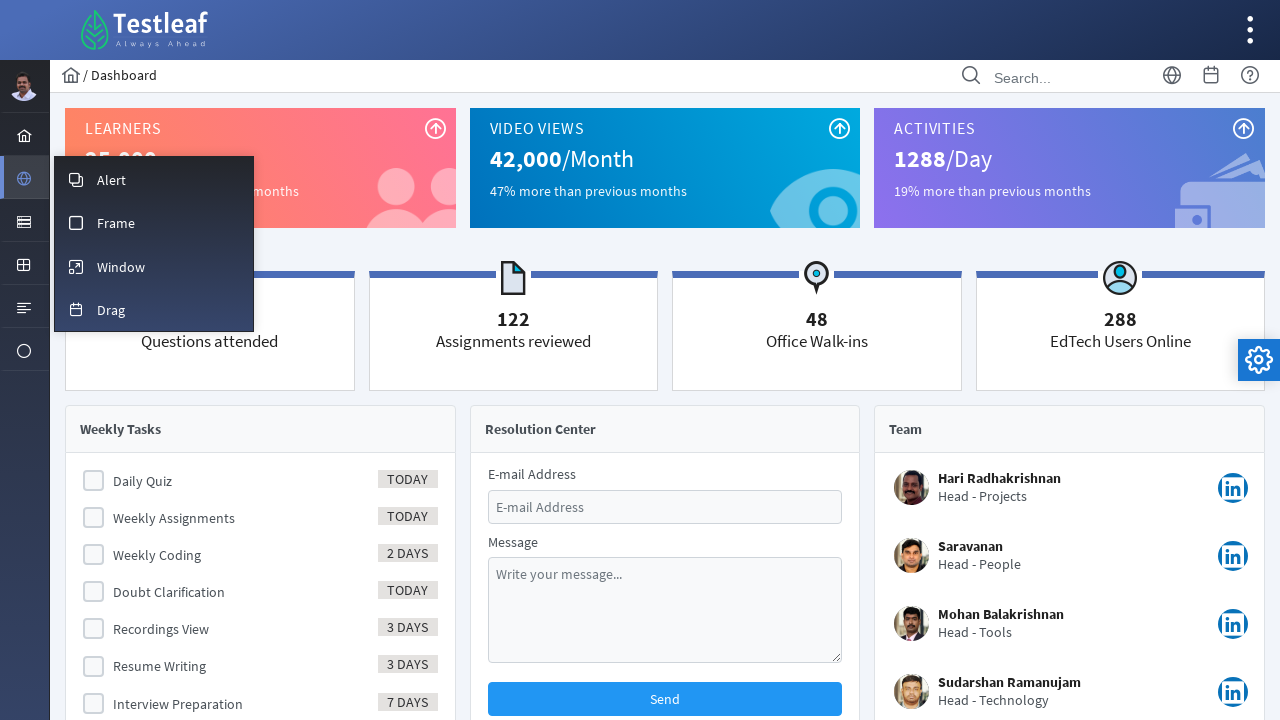

Clicked on Alert link to navigate to Alert section at (112, 180) on xpath=//span[text()='Alert']
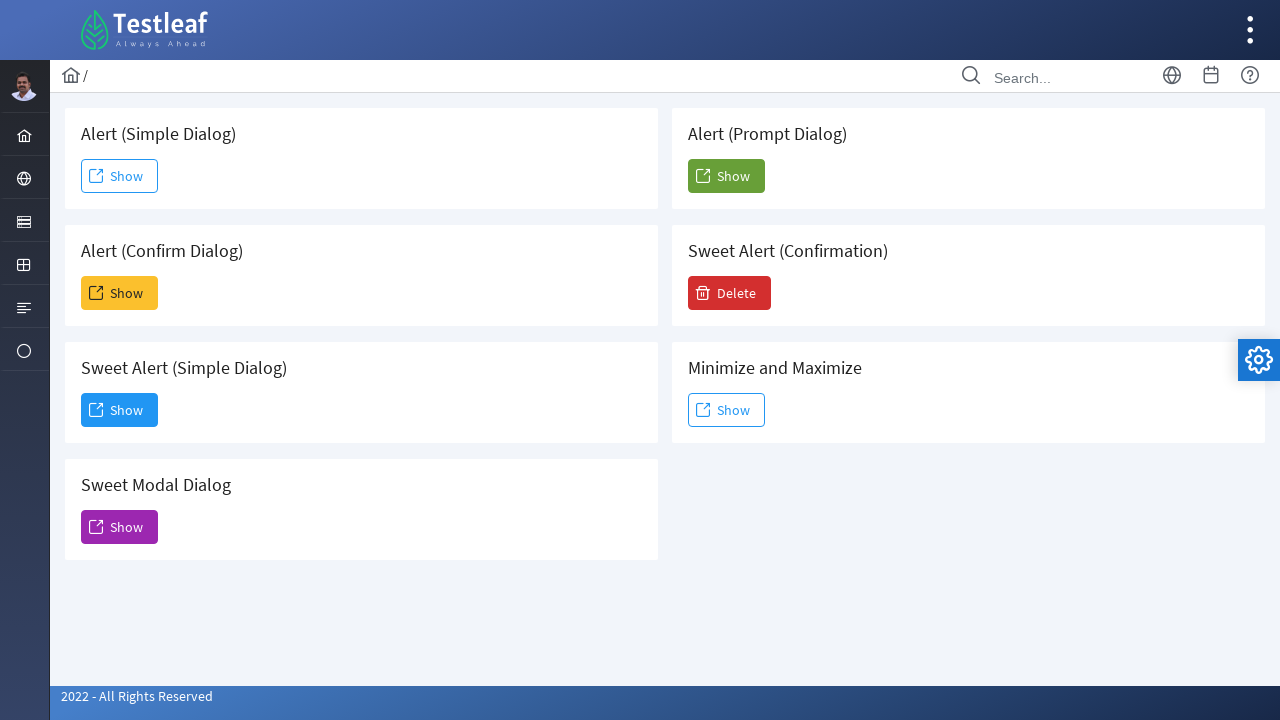

Clicked button to trigger simple alert dialog at (120, 176) on xpath=//h5[text()=' Alert (Simple Dialog)']/following-sibling::button
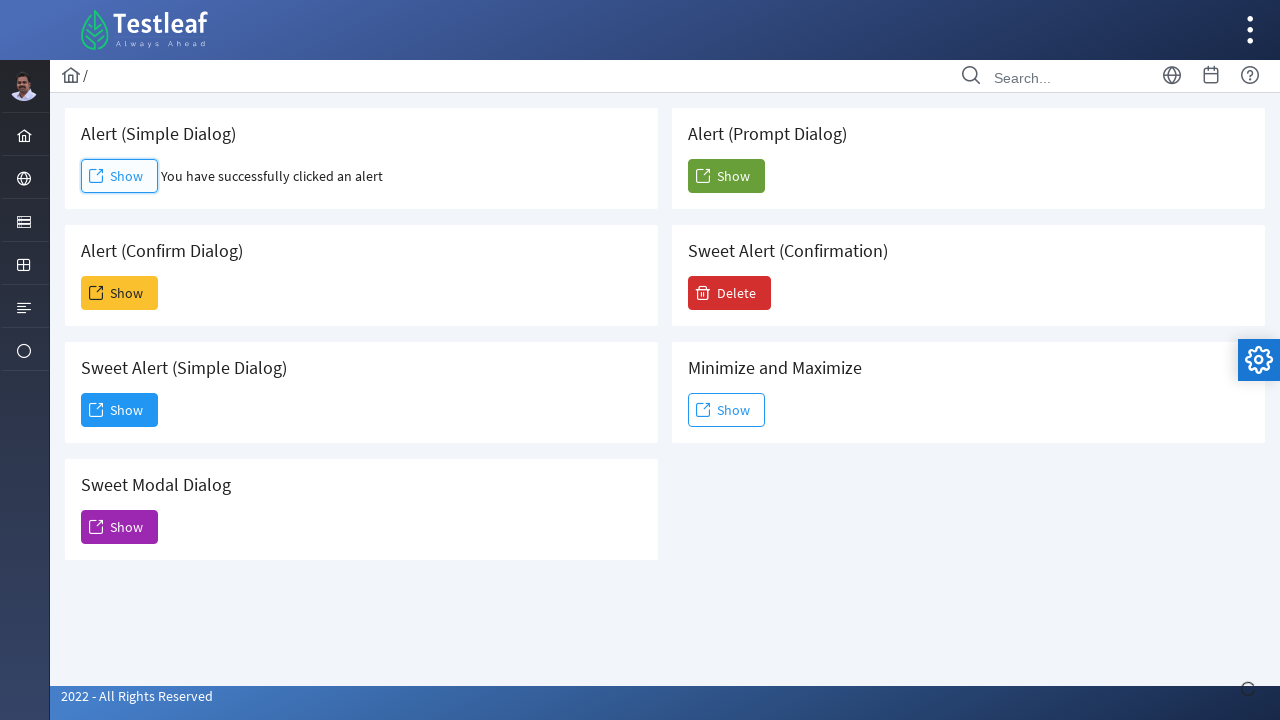

Set up dialog listener and accepted the alert
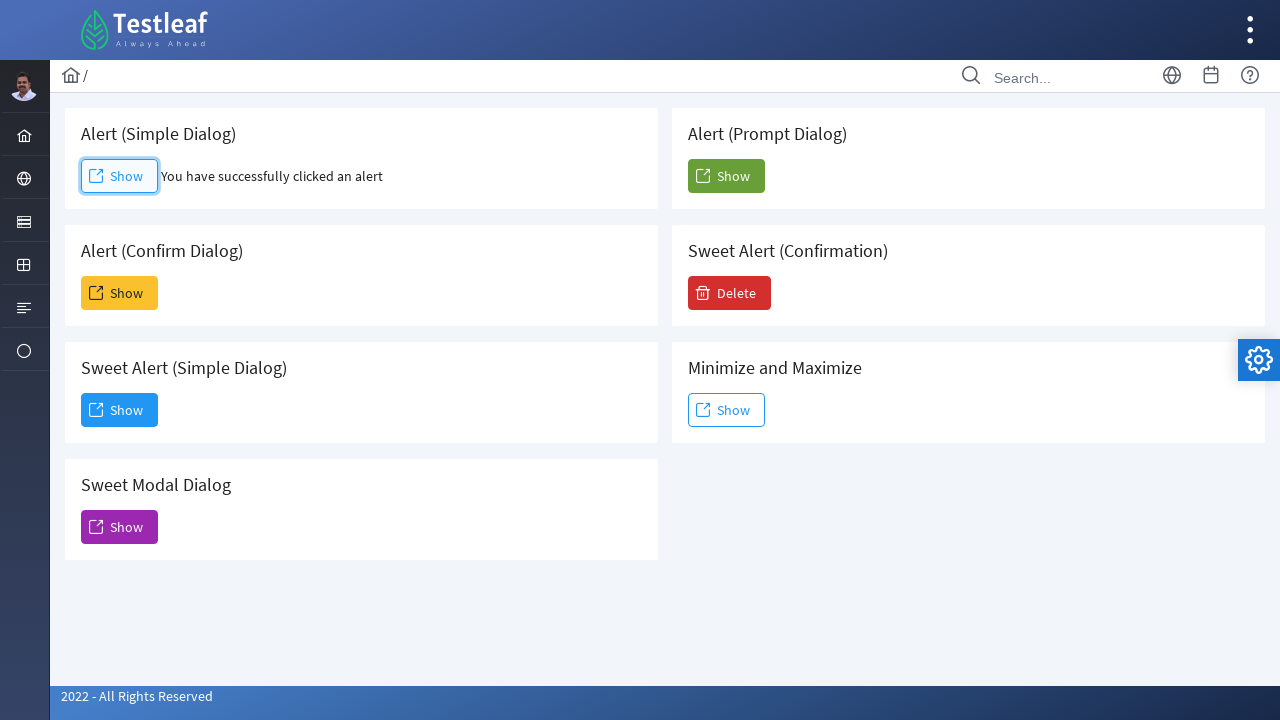

Verified result text appeared after alert was accepted
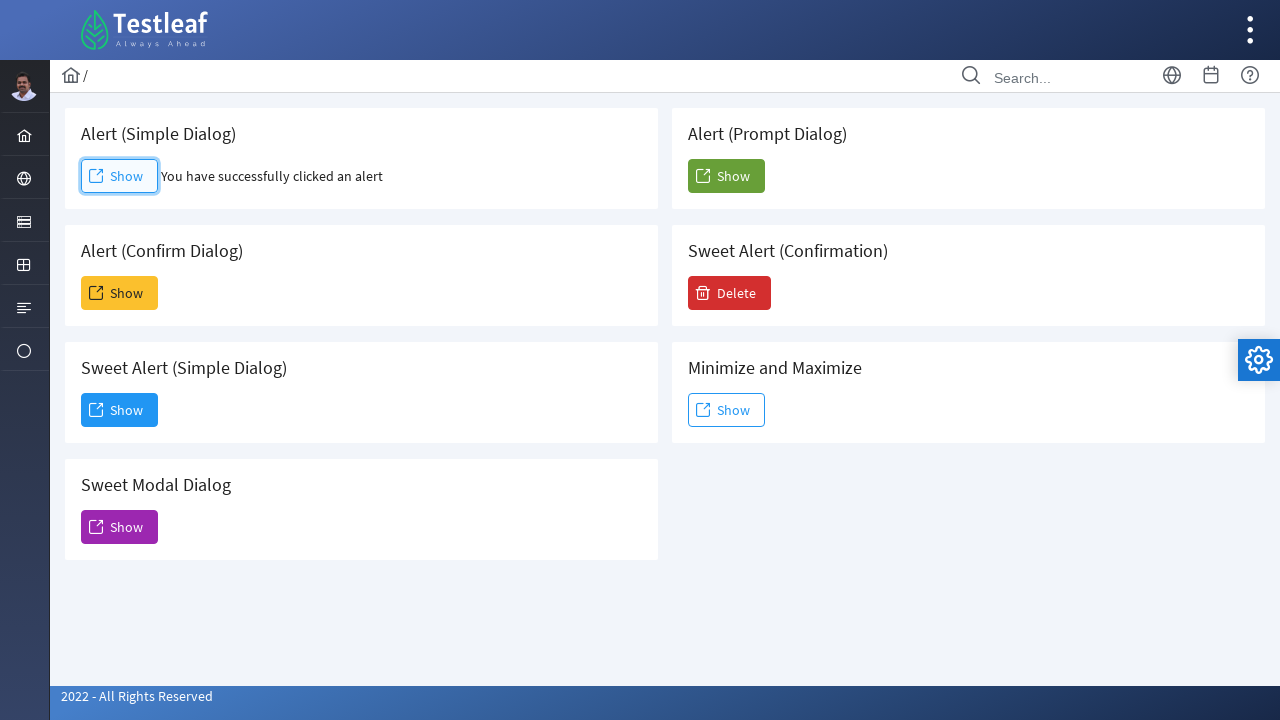

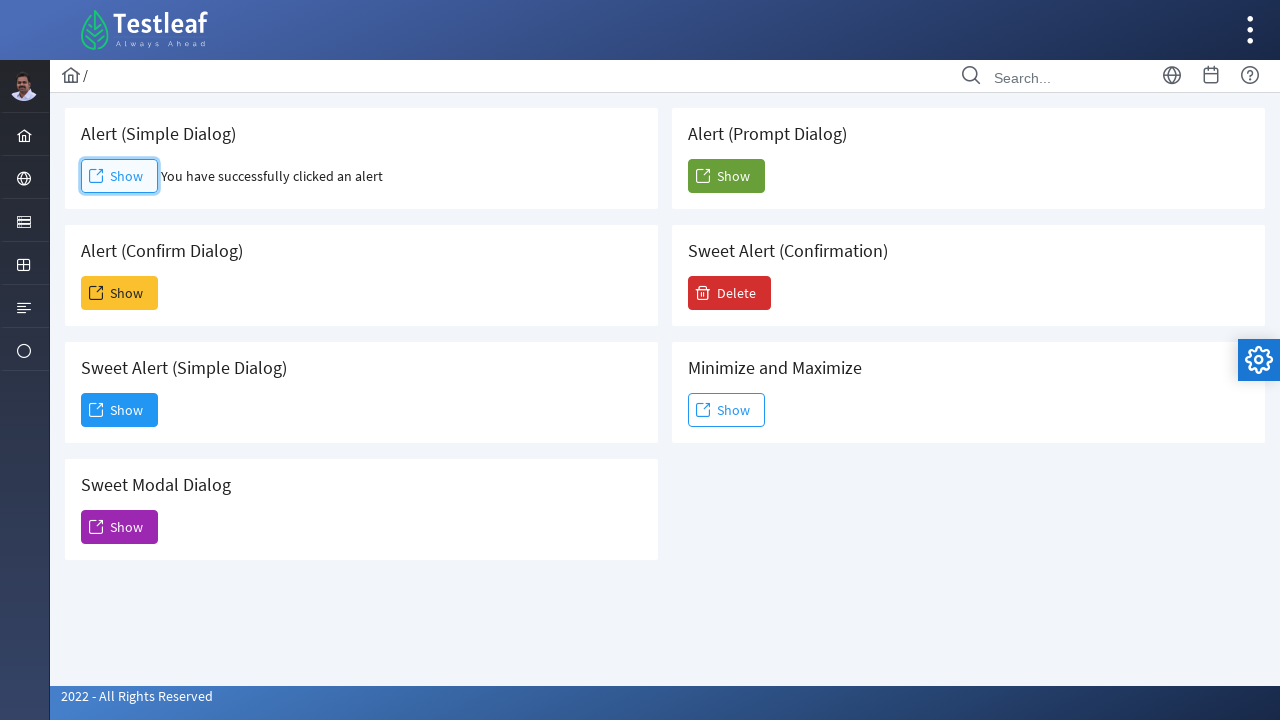